Tests the alerts page functionality by scrolling to and clicking the prompt button that triggers a JavaScript prompt dialog

Starting URL: https://demoqa.com/alerts

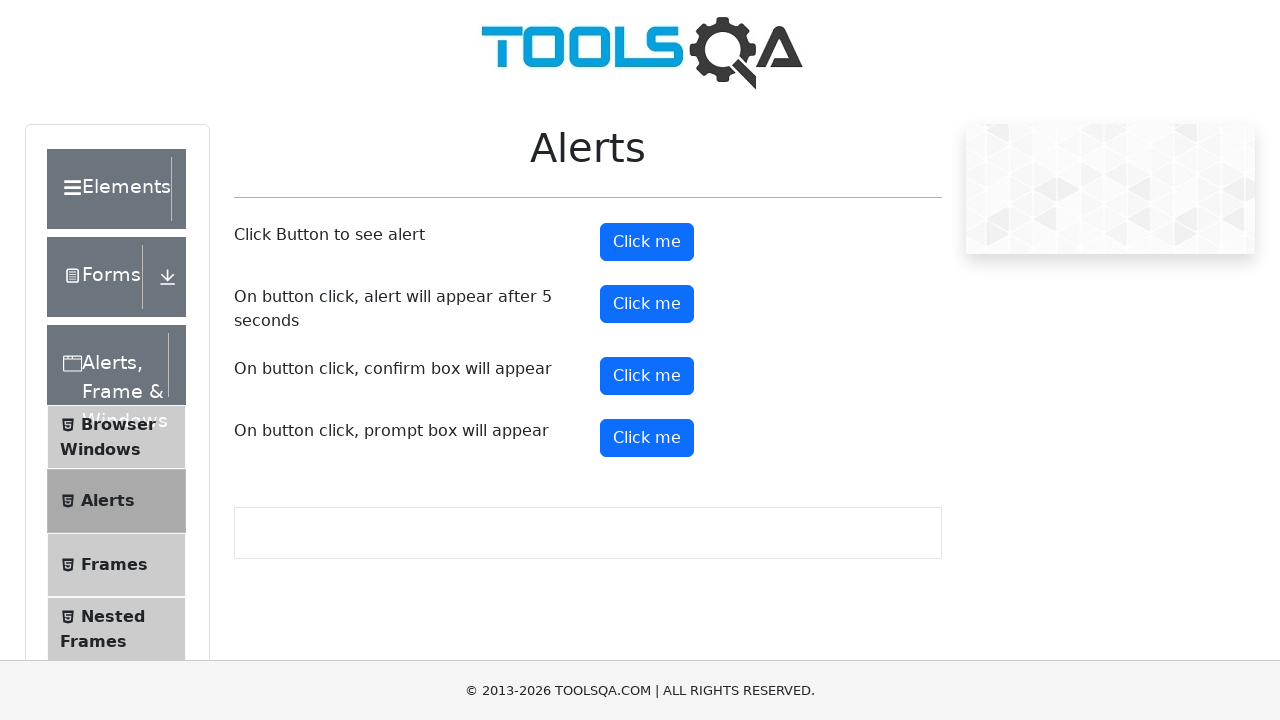

Waited for prompt button to be visible
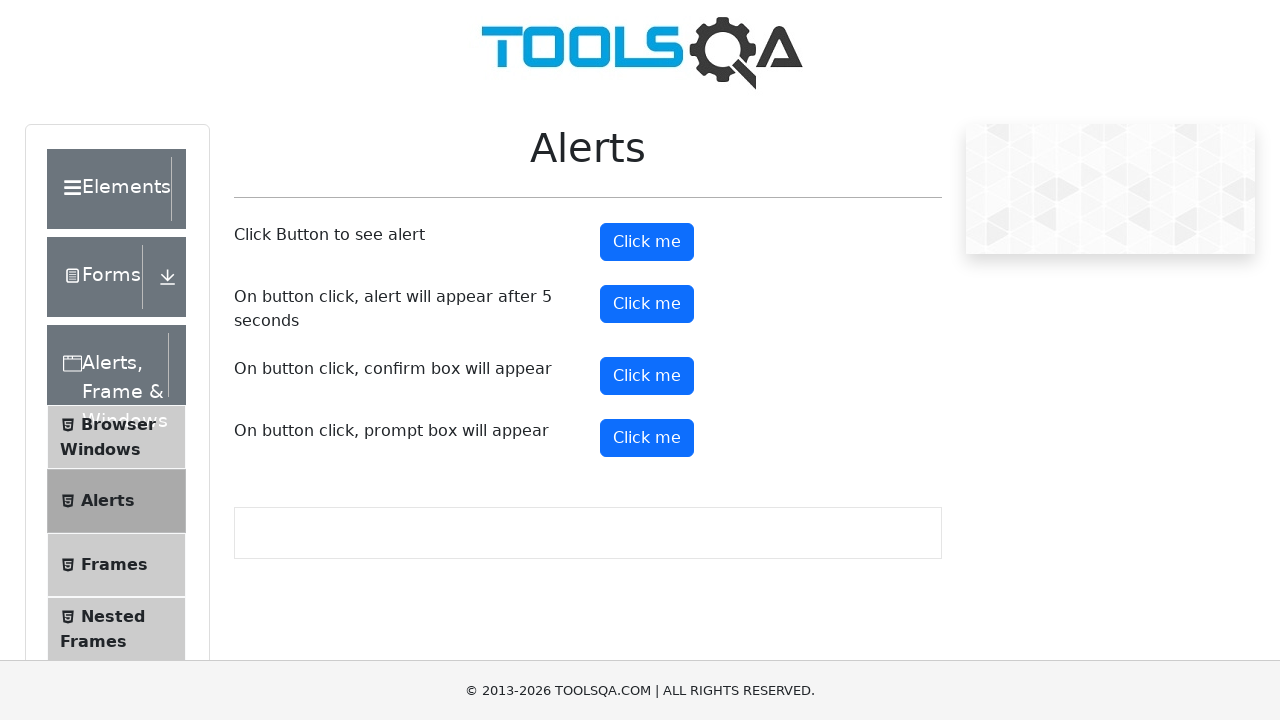

Scrolled prompt button into view
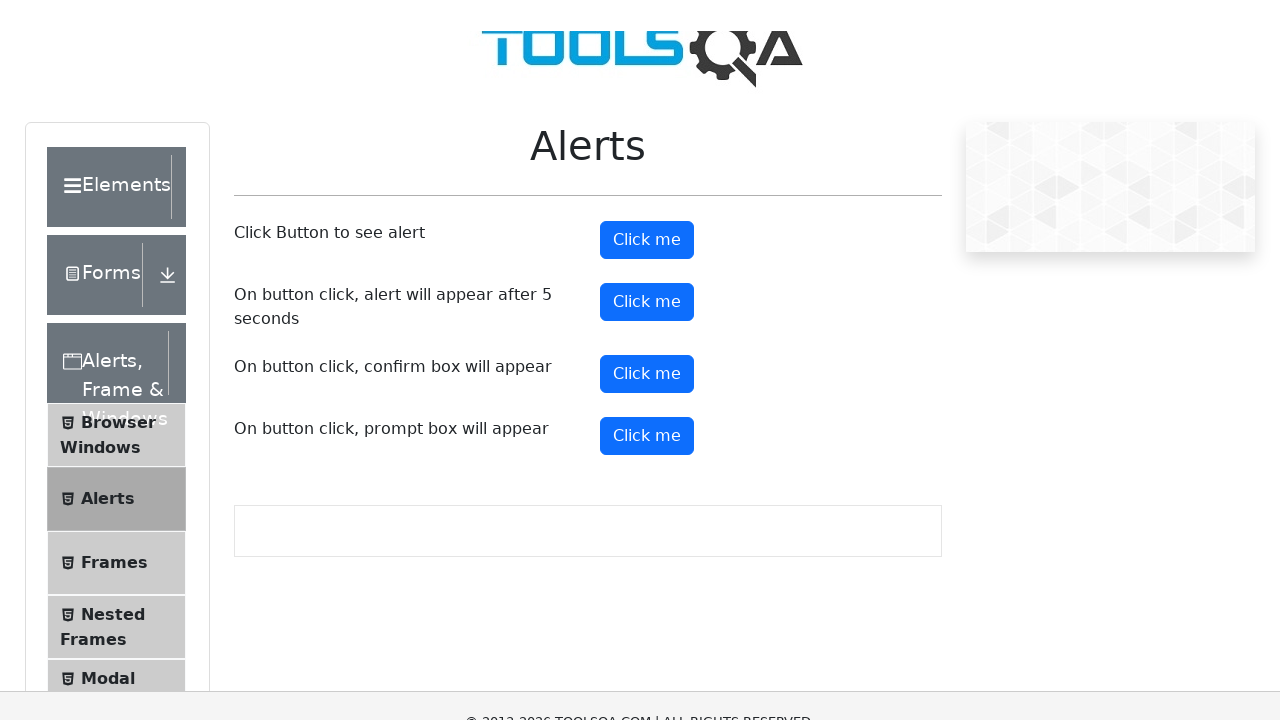

Clicked the prompt button to trigger JavaScript prompt dialog at (647, 44) on #promtButton
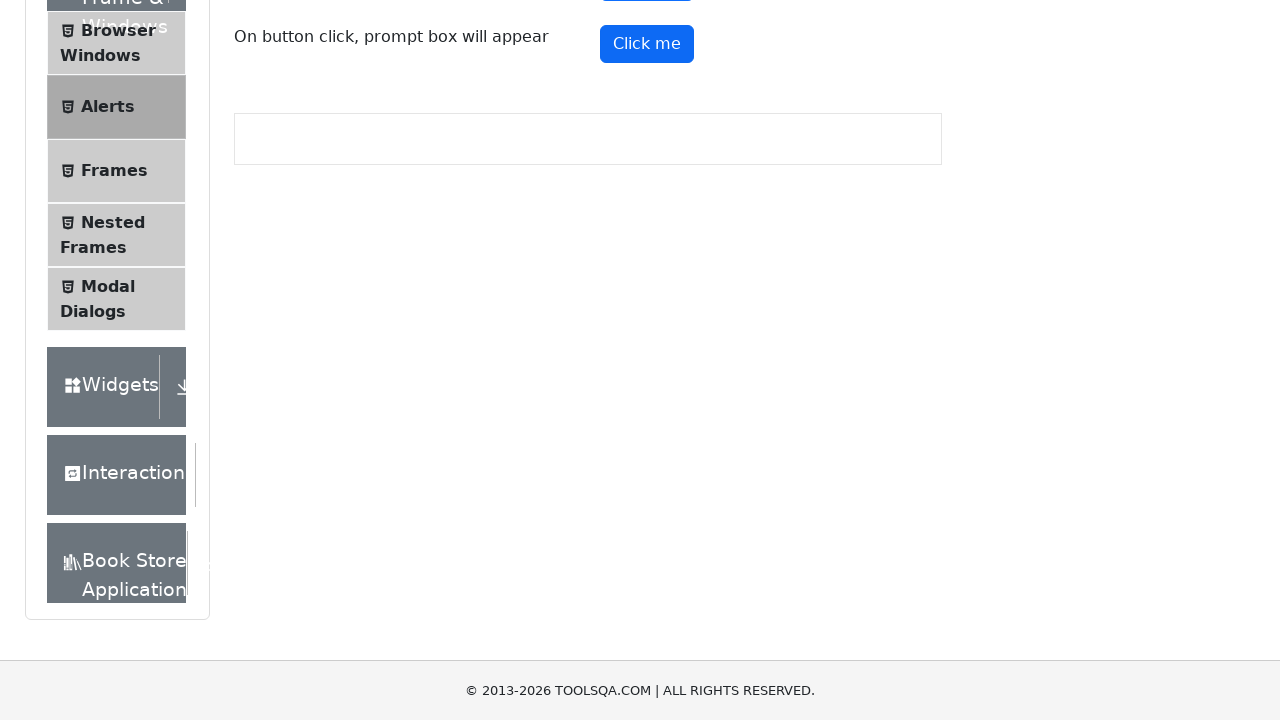

Set up dialog handler to accept prompt with 'Test input'
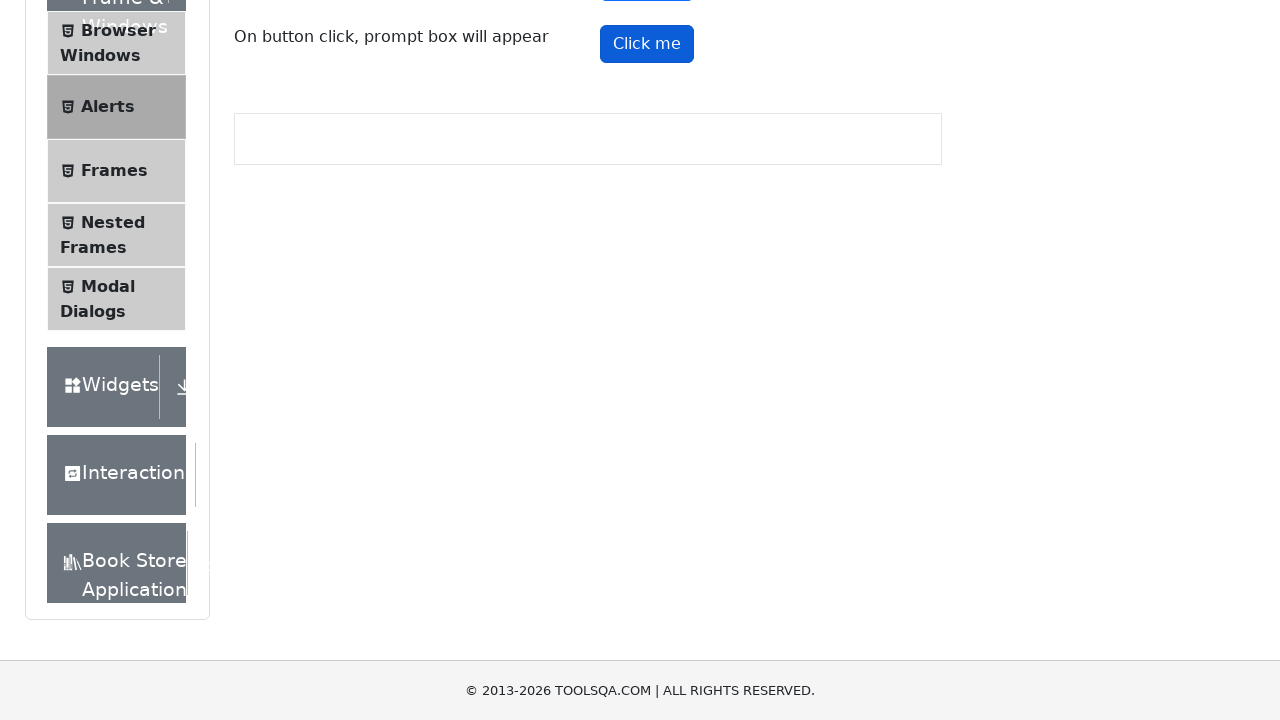

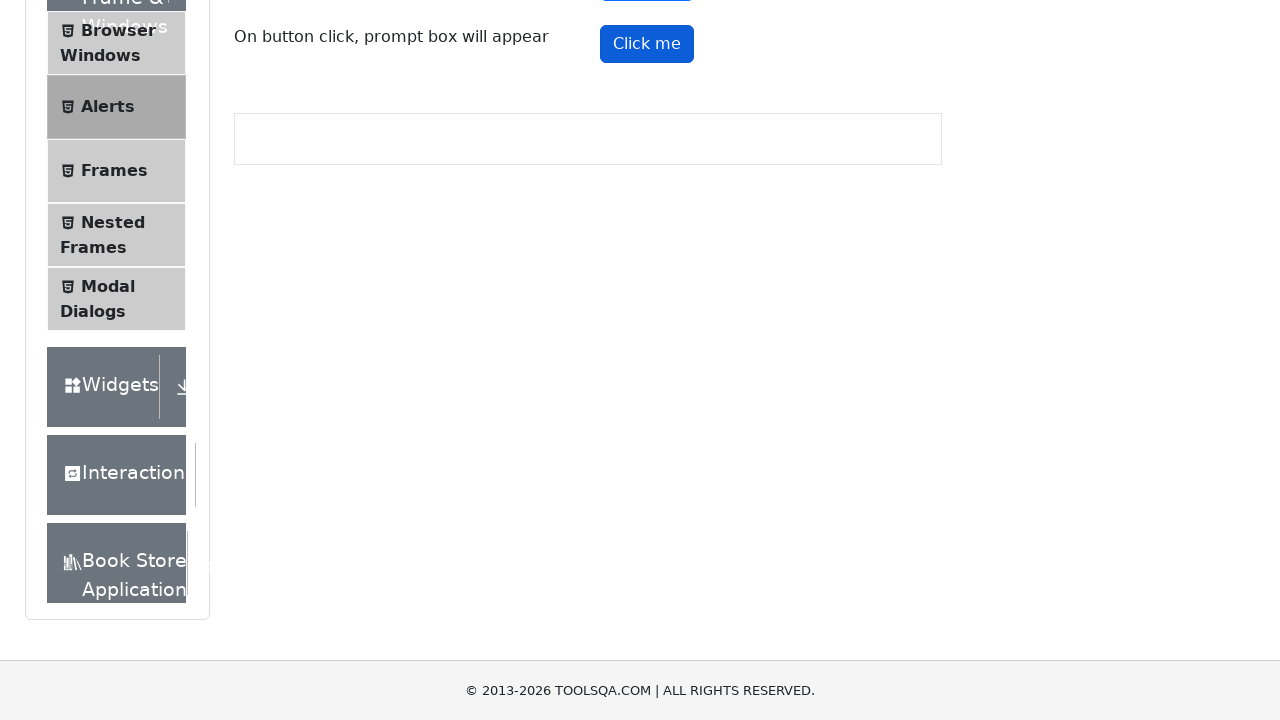